Tests handling a prompt dialog by clicking the prompt button, entering text into the prompt, accepting it, and verifying the result

Starting URL: https://demoqa.com/alerts

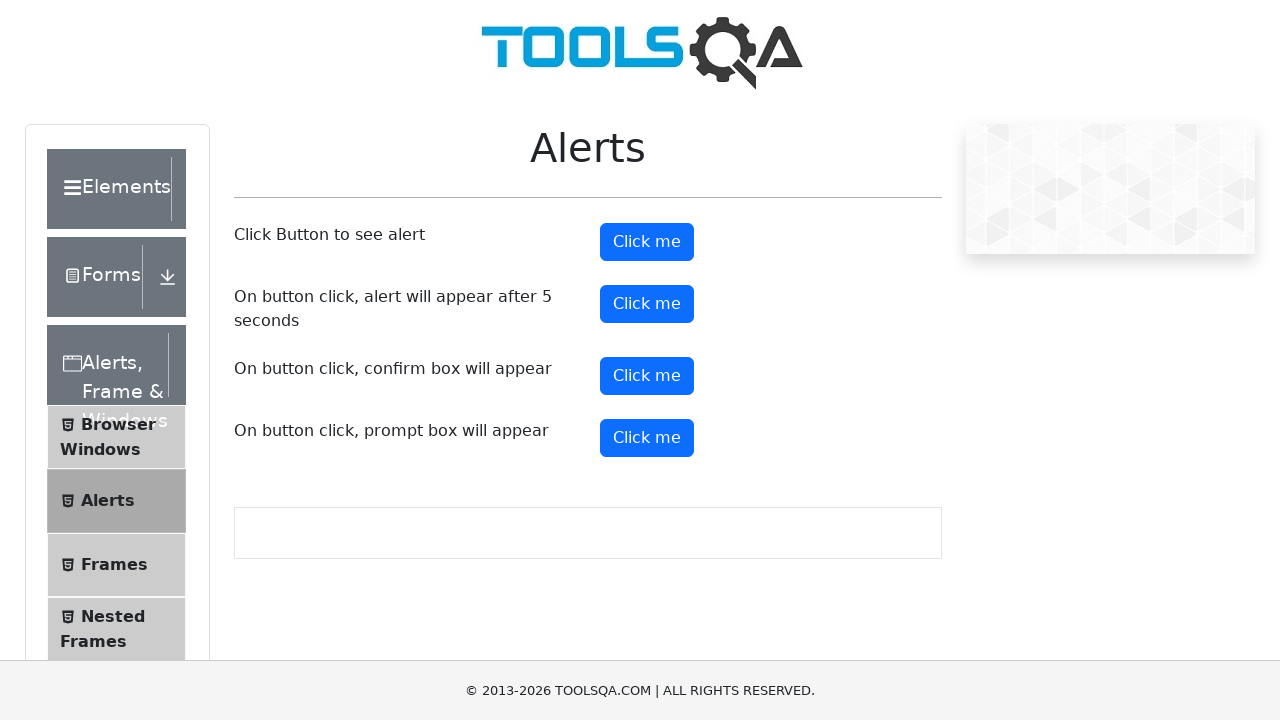

Scrolled to prompt button
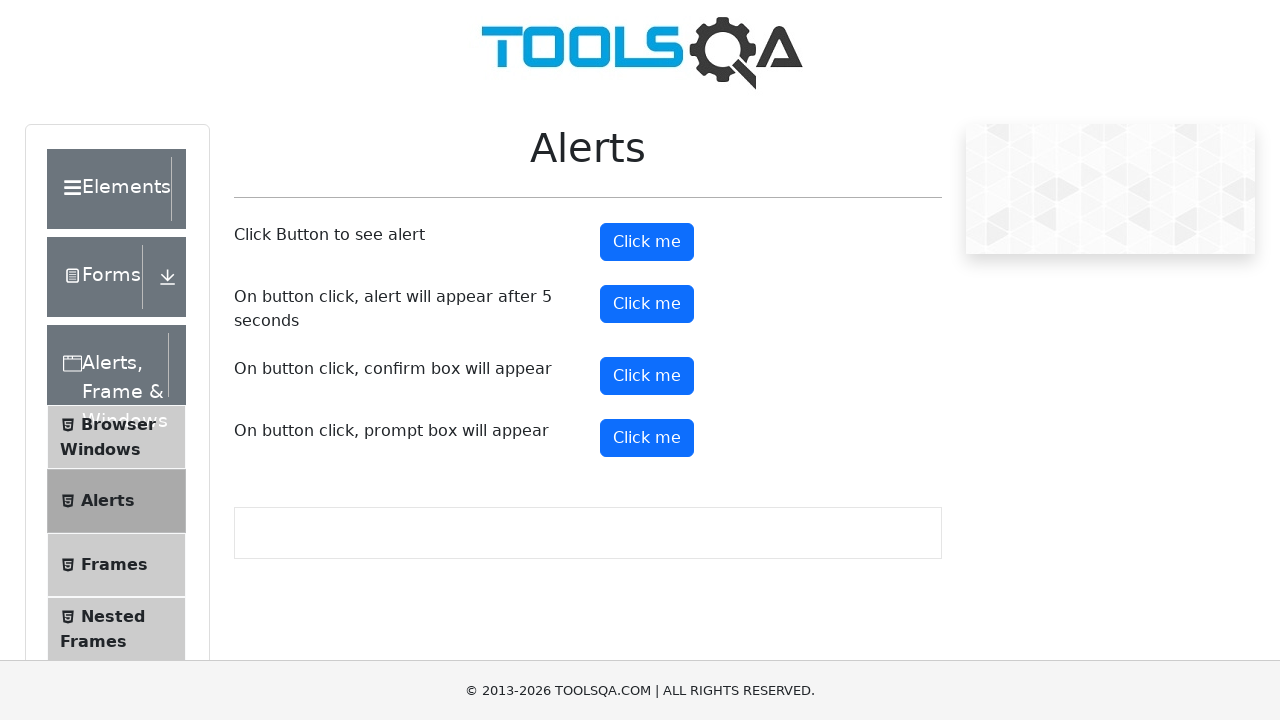

Set up dialog handler to accept prompt with 'TestUser2024'
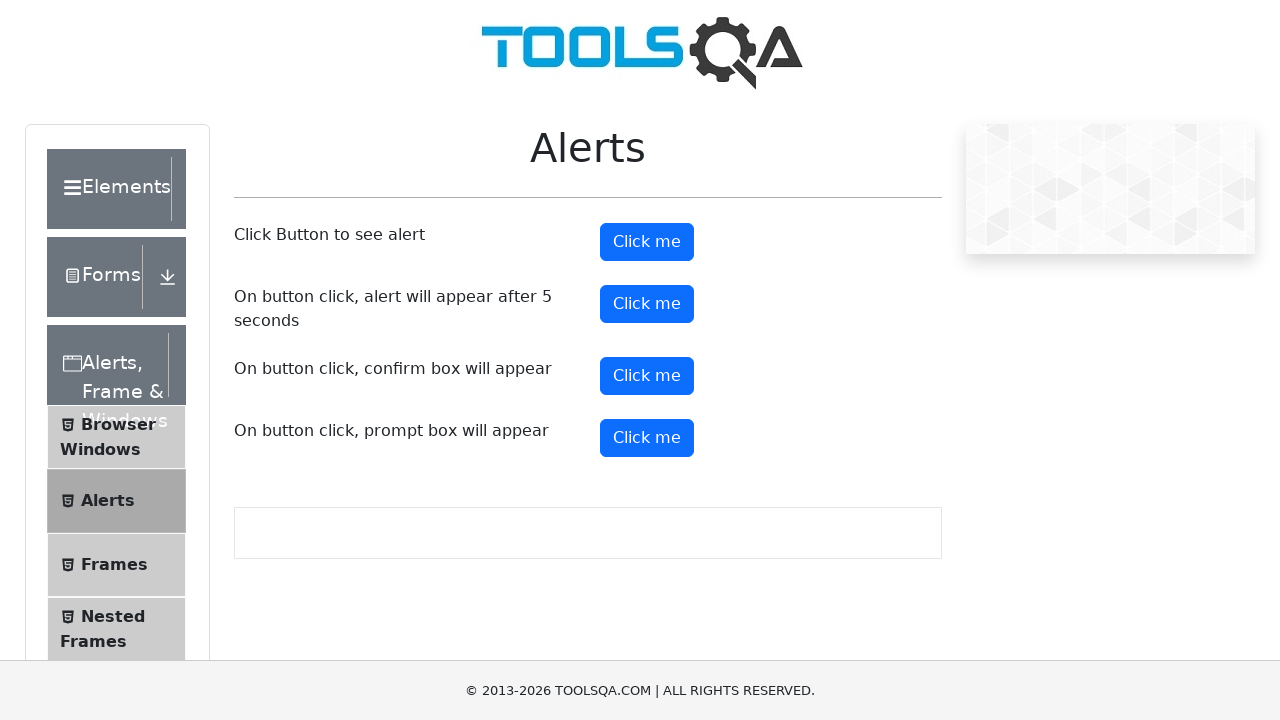

Clicked the prompt button at (647, 438) on #promtButton
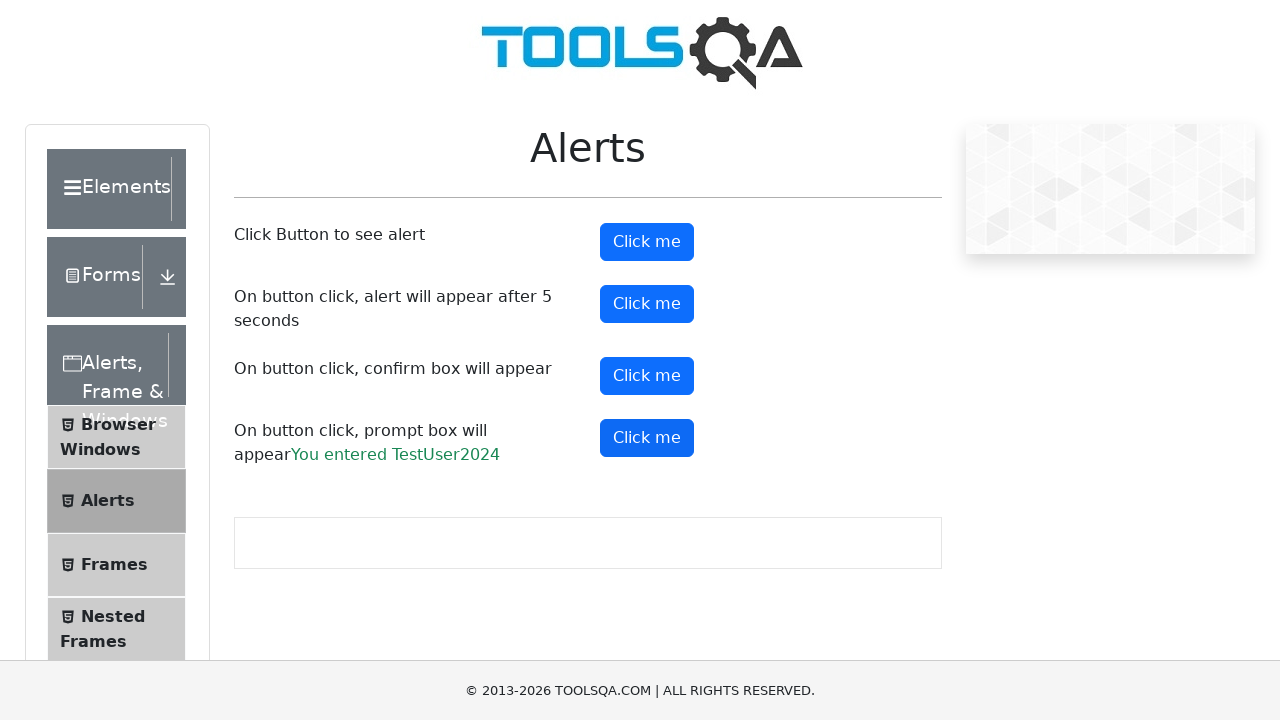

Prompt result element appeared
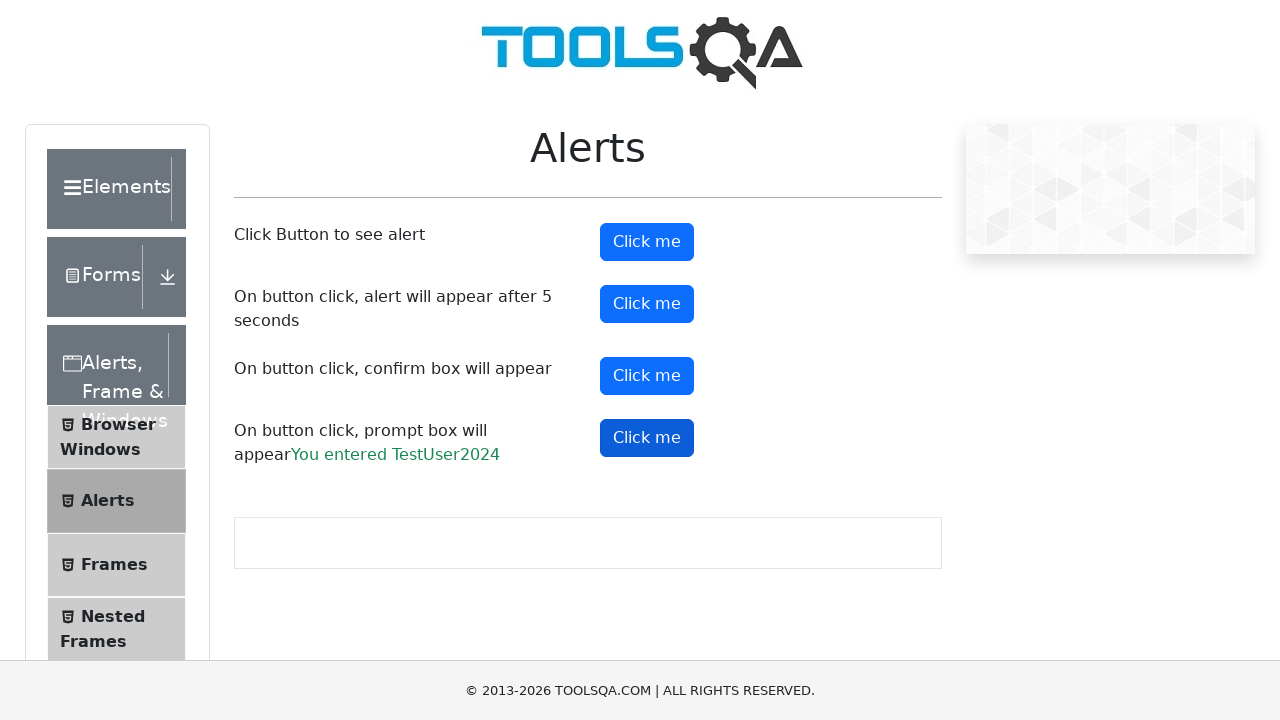

Retrieved prompt result text content
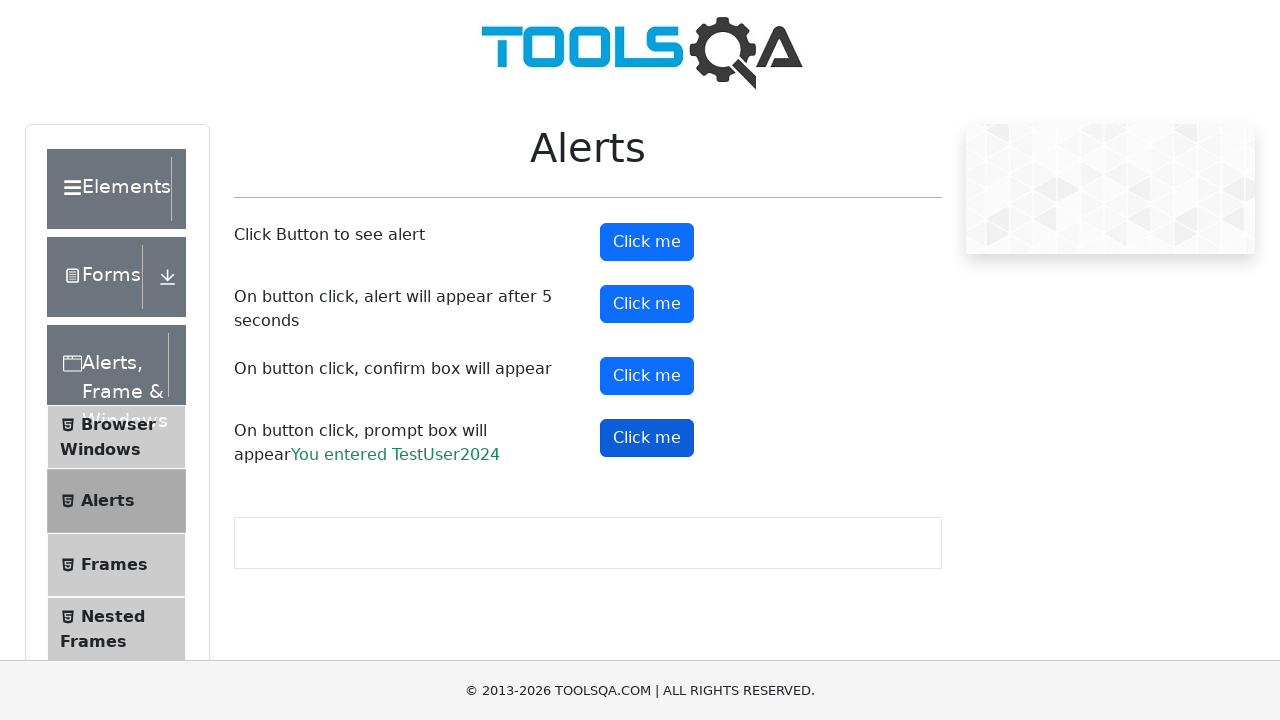

Verified that 'TestUser2024' is present in the prompt result
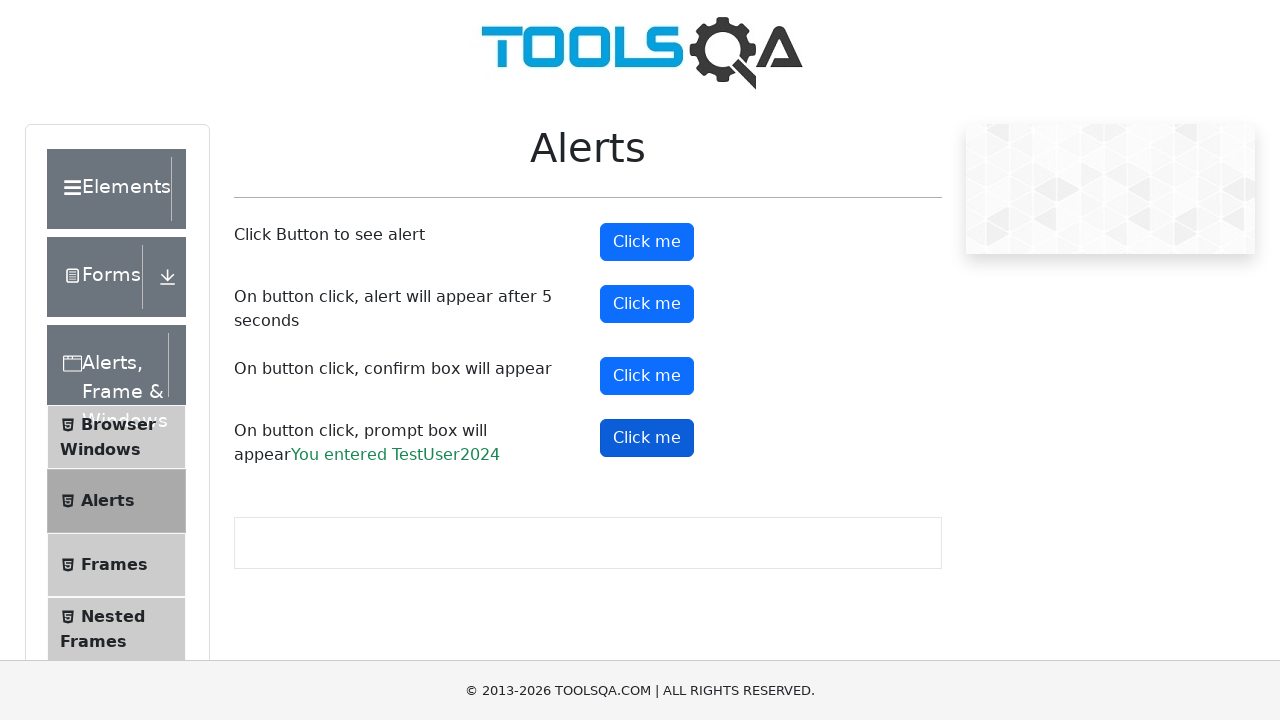

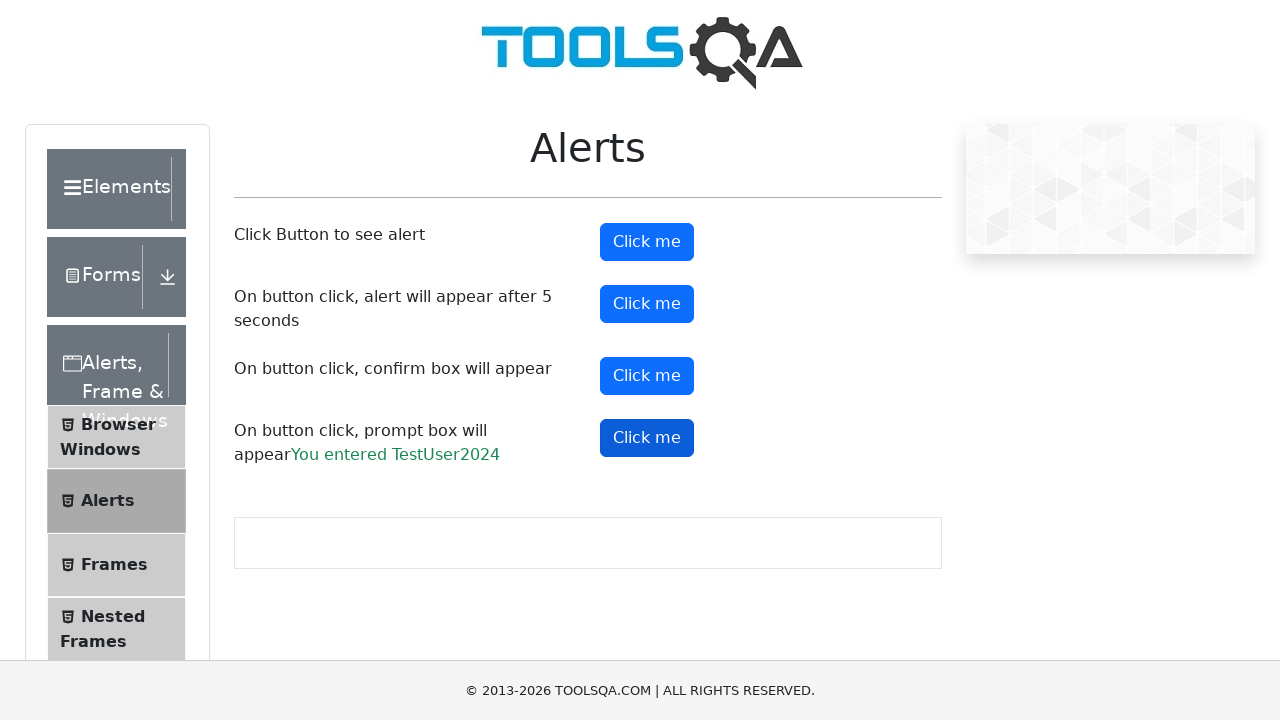